Performs a search on W3Schools by typing in the search box and clicking the search button

Starting URL: https://www.w3schools.com/

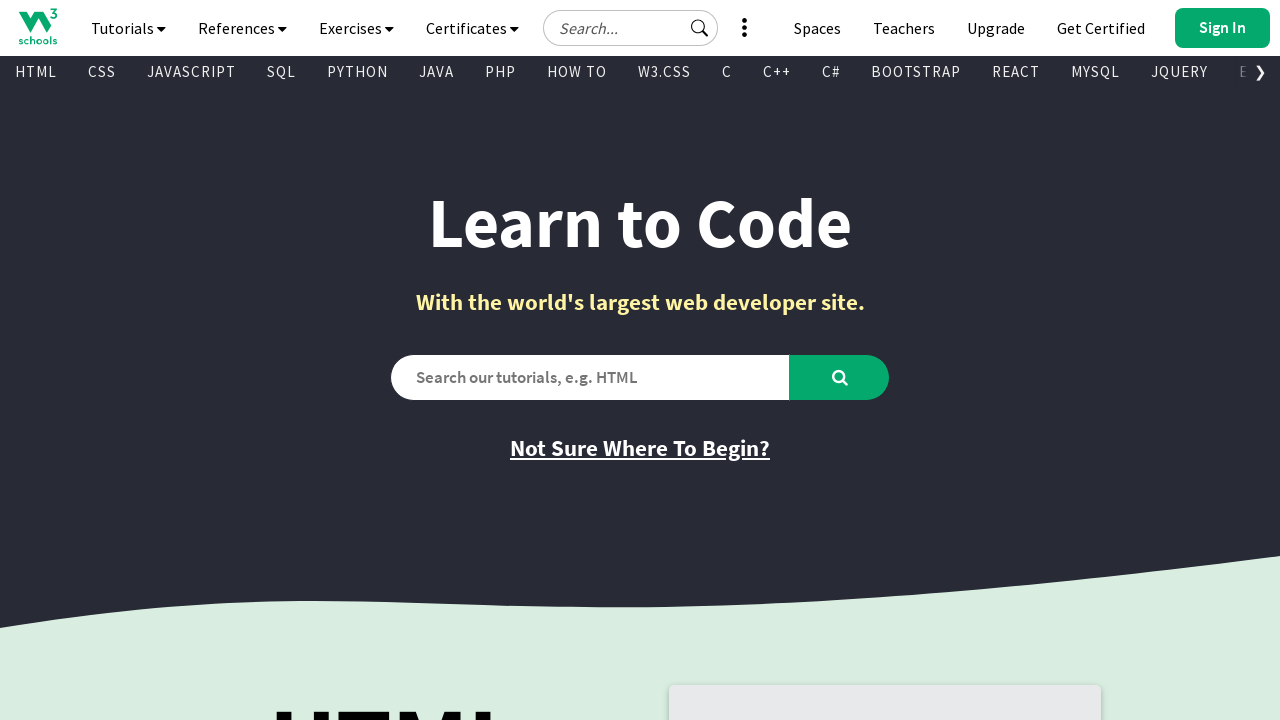

Filled search box with 'HTML Tutorial' on #search2
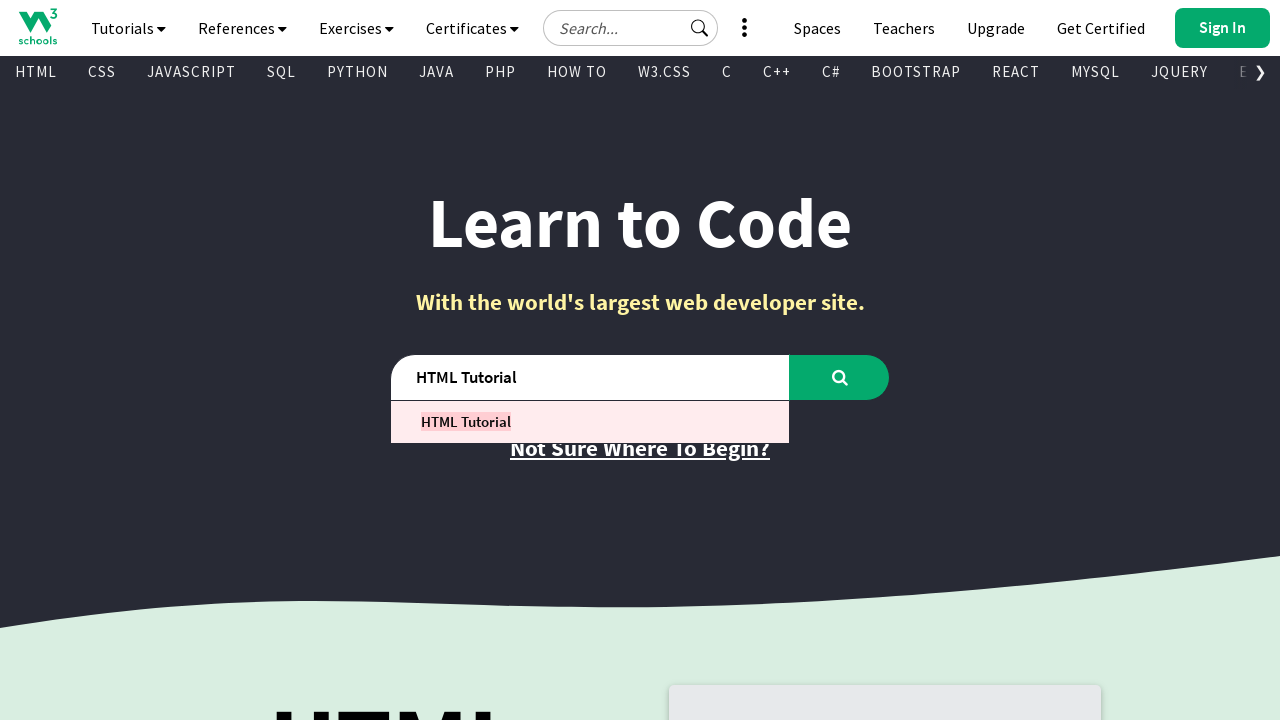

Clicked search button to perform W3Schools search at (840, 377) on #learntocode_searchbtn
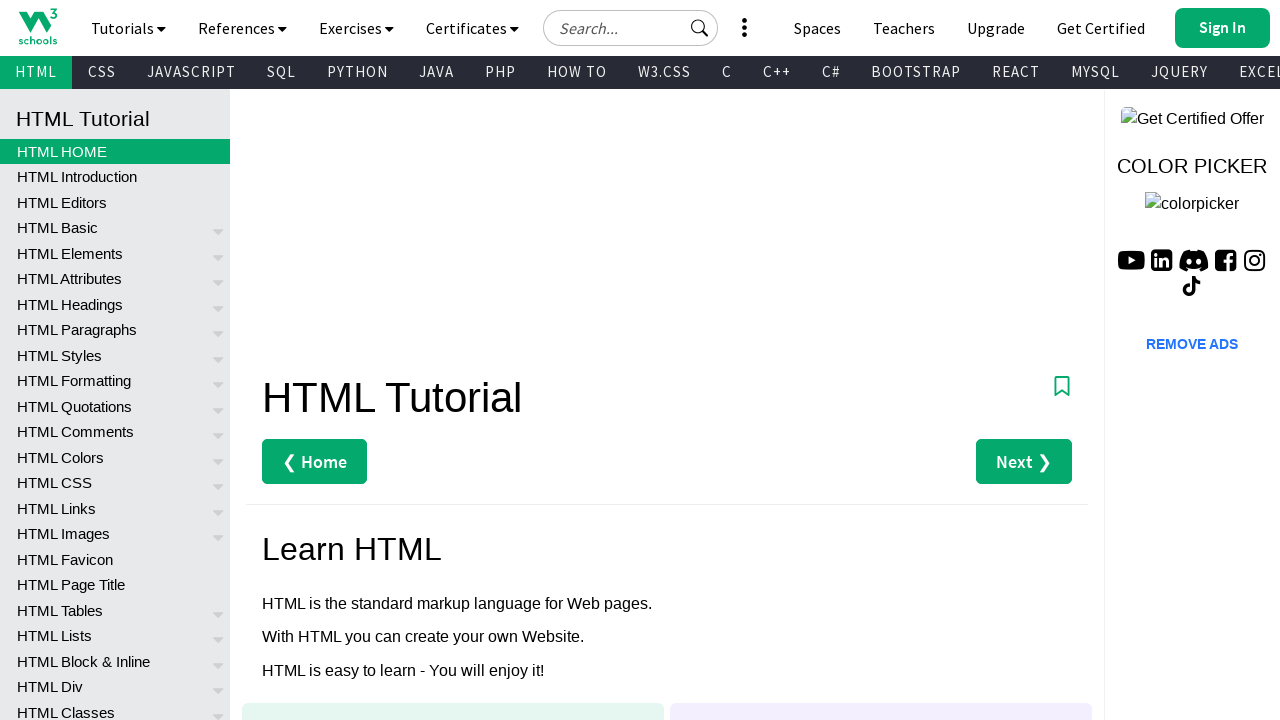

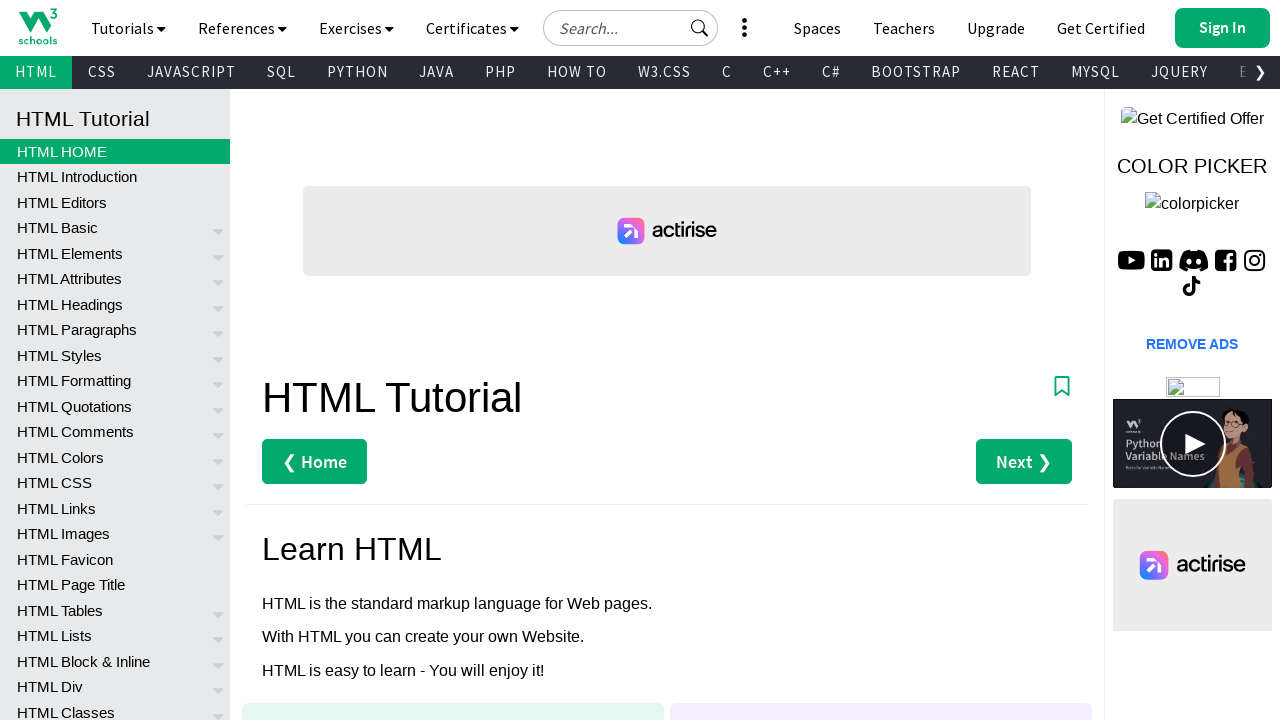